Tests slider interaction on jQuery UI demo page by switching to the iframe containing the slider and performing a drag action to move the slider handle horizontally.

Starting URL: https://jqueryui.com/slider/

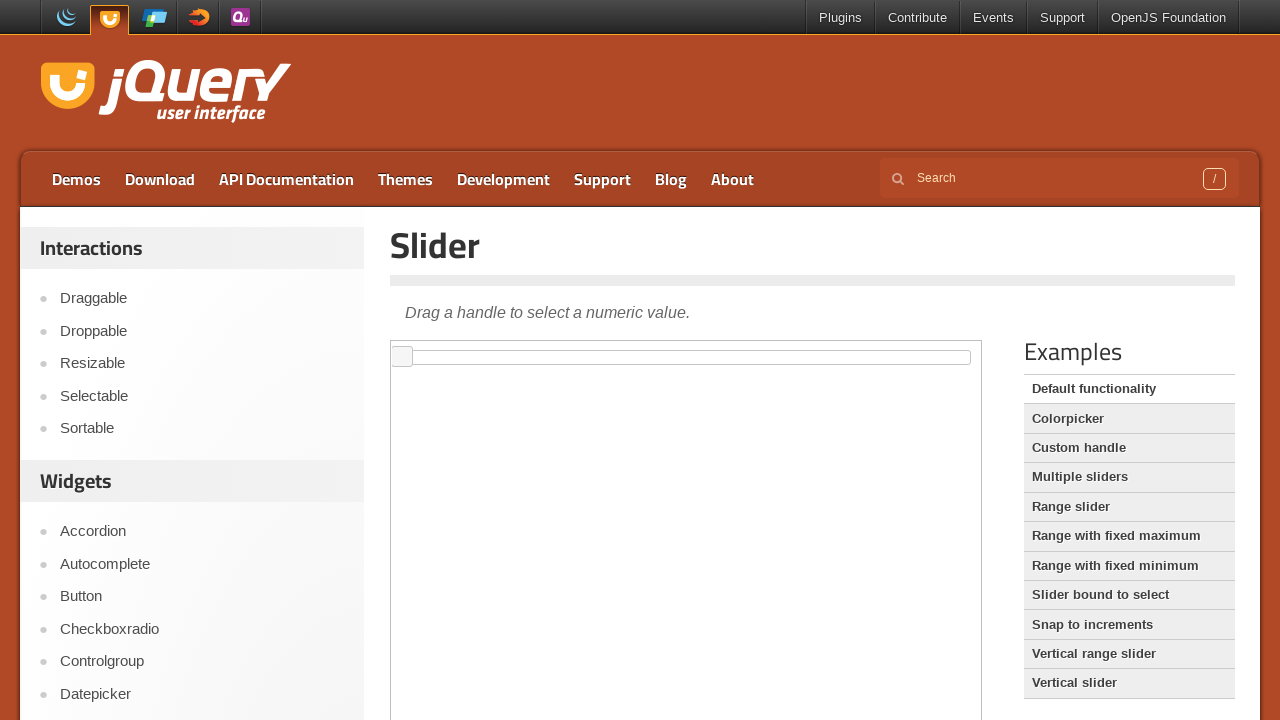

Located iframe containing slider demo
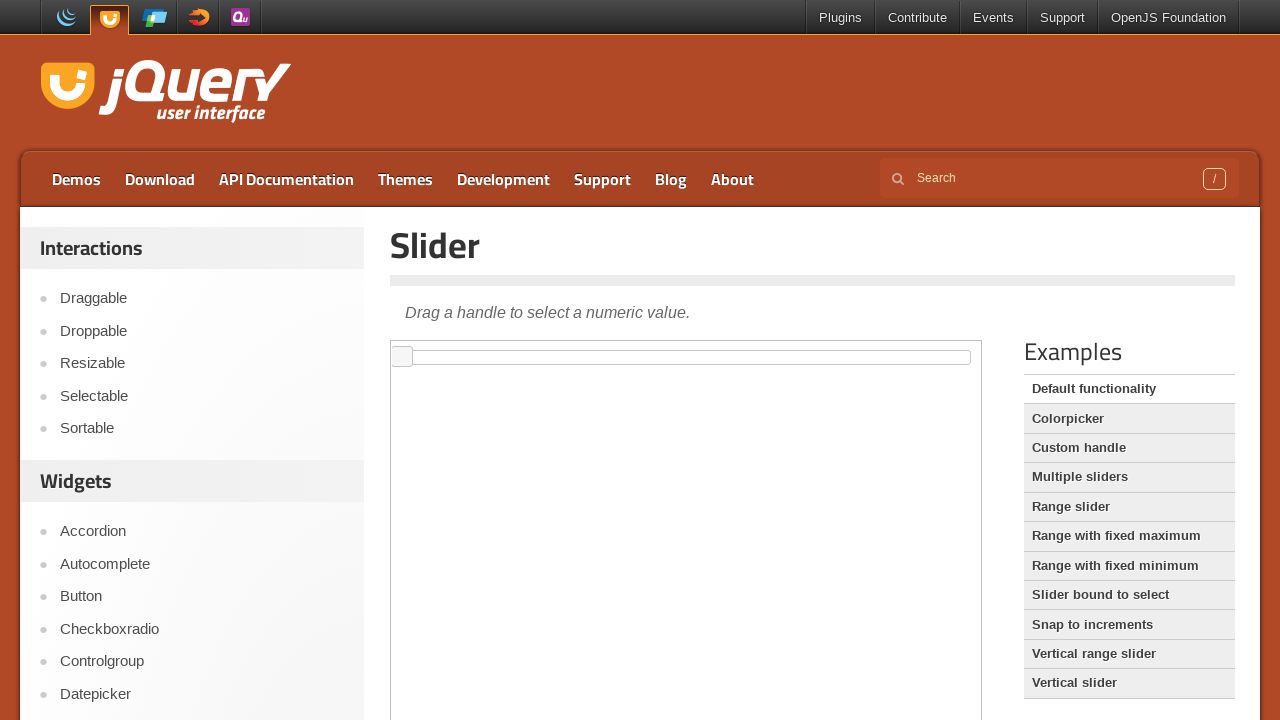

Located slider element within iframe
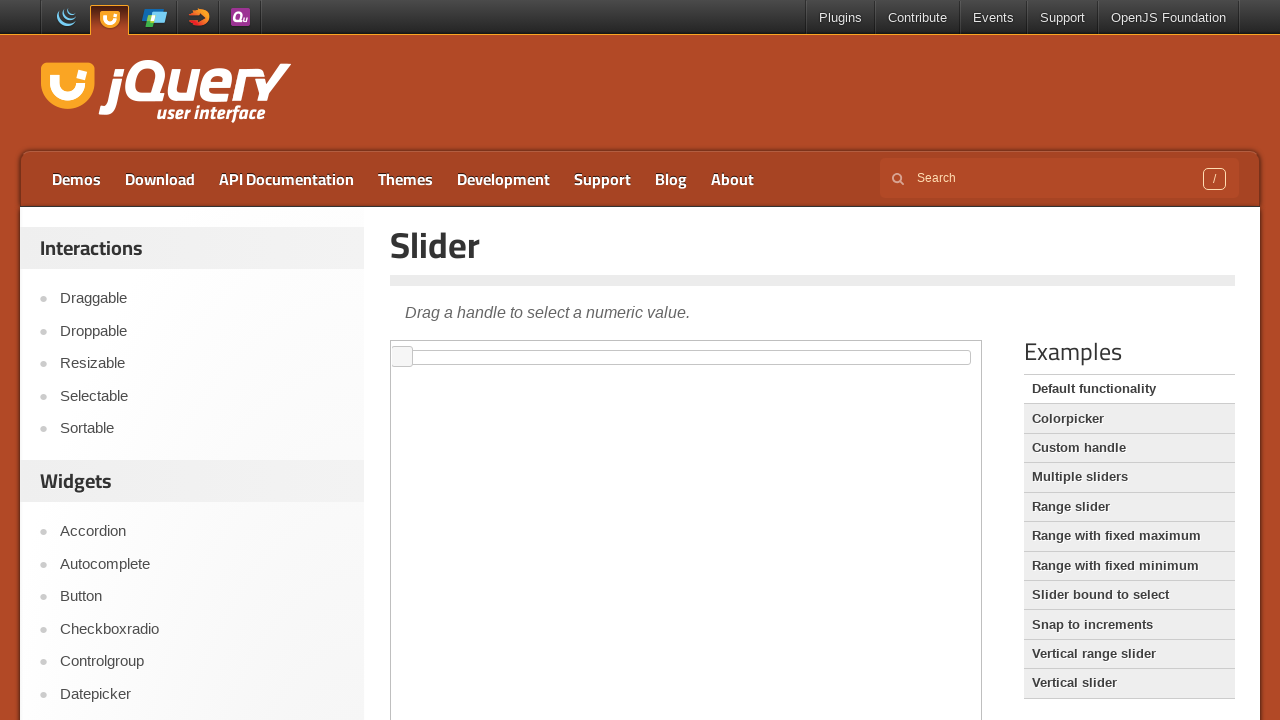

Slider element is now visible
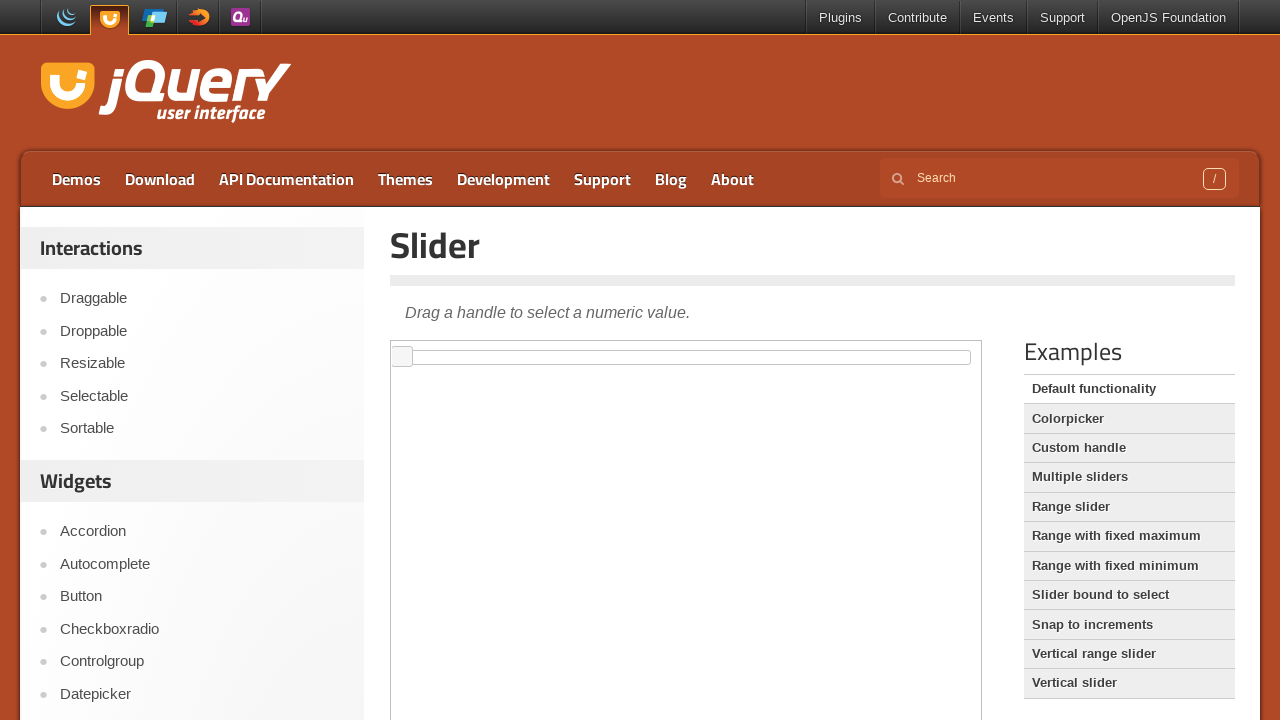

Retrieved slider bounding box for drag calculation
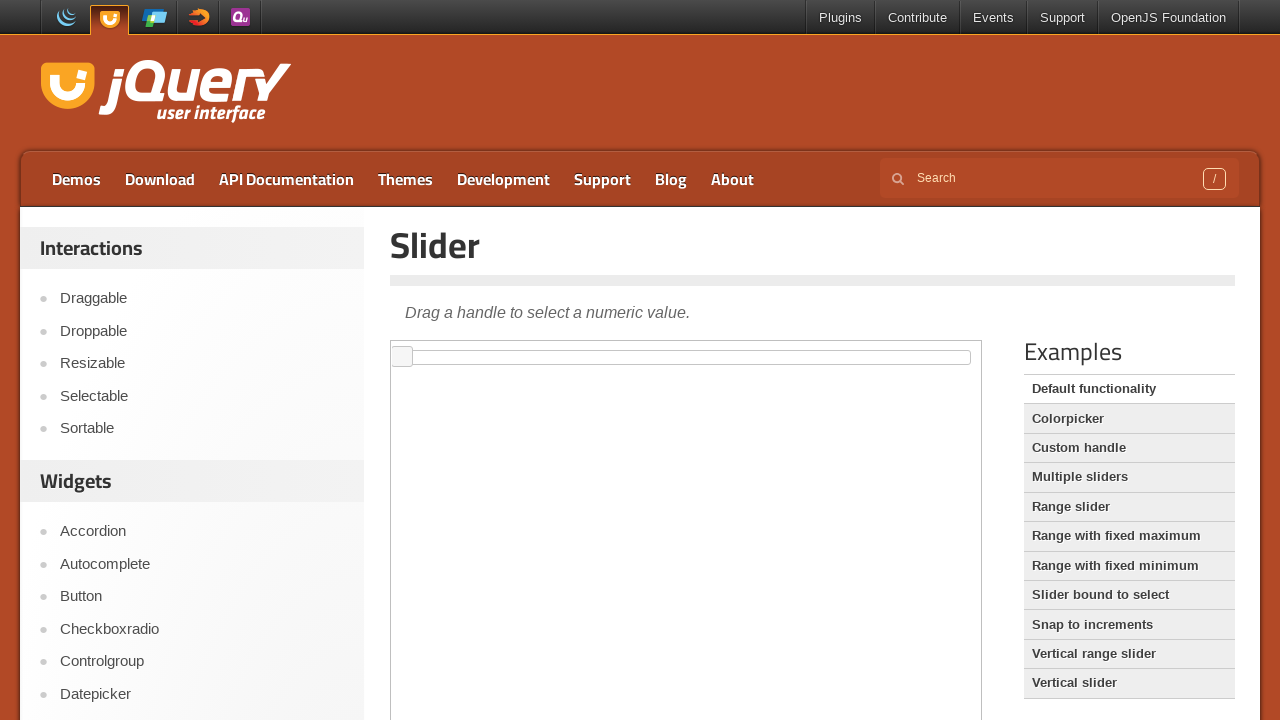

Moved mouse to slider handle position at (410, 357)
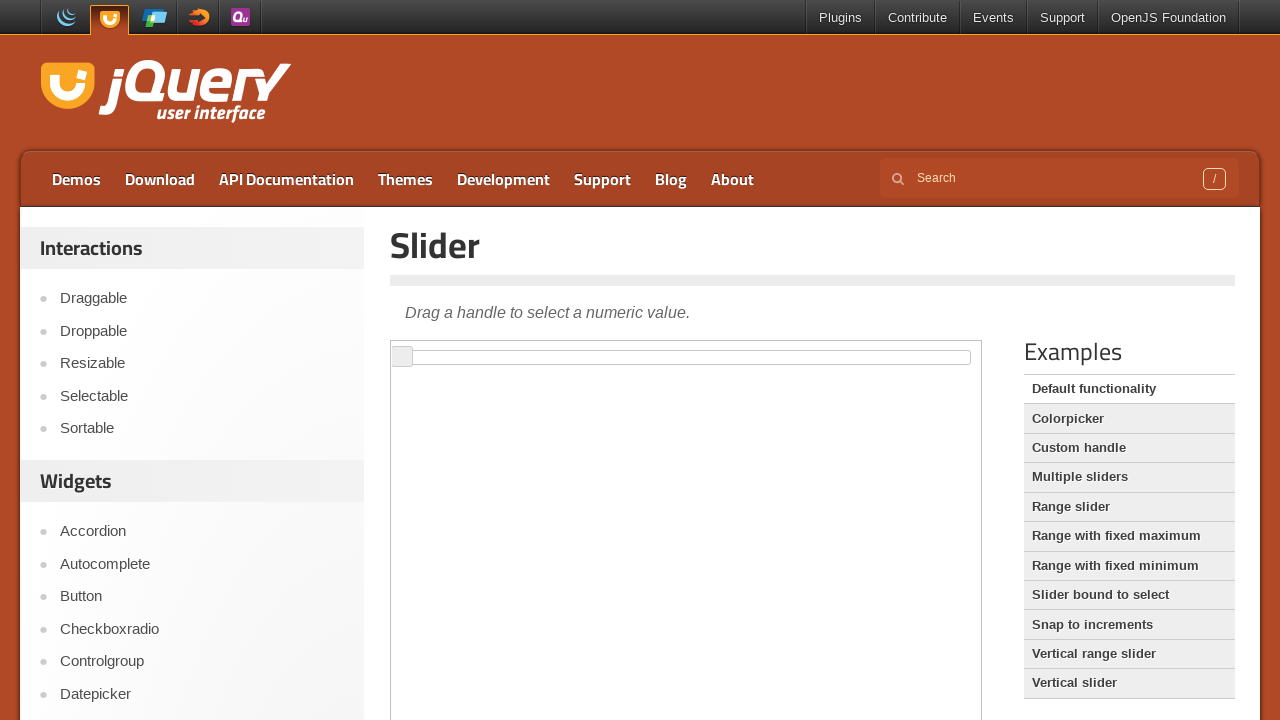

Pressed down mouse button on slider handle at (410, 357)
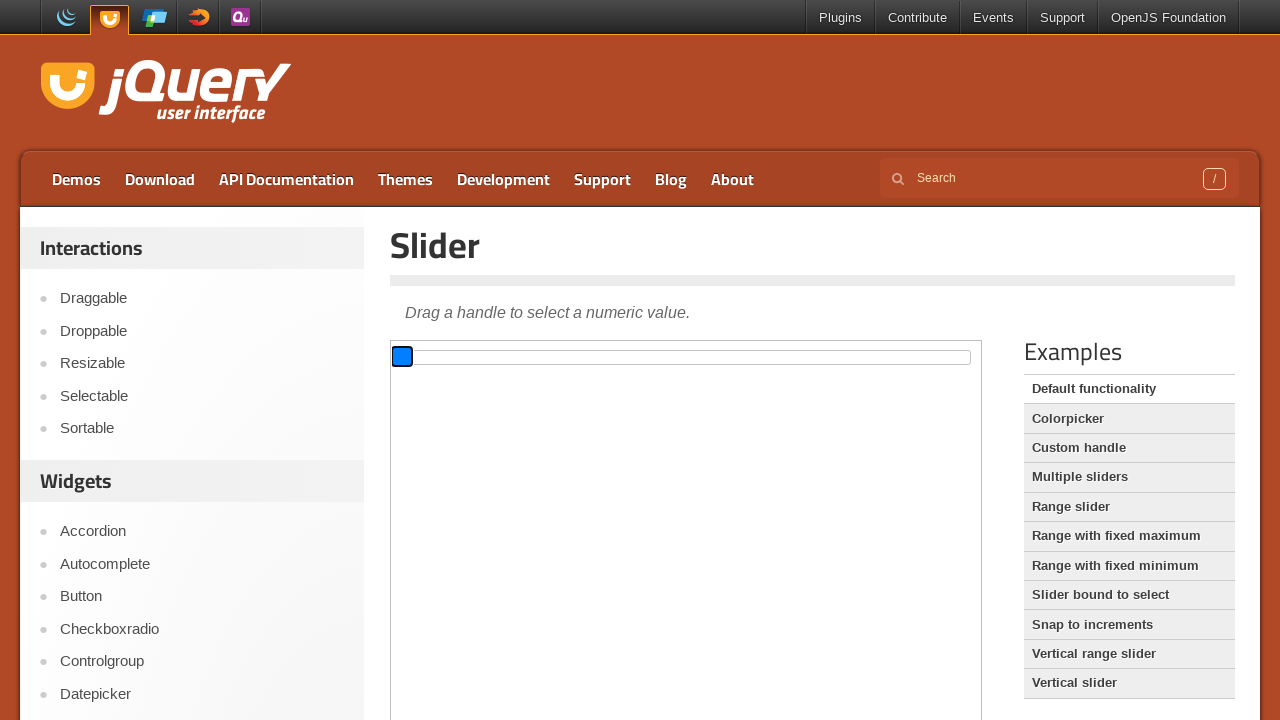

Dragged slider handle 50 pixels to the right at (460, 357)
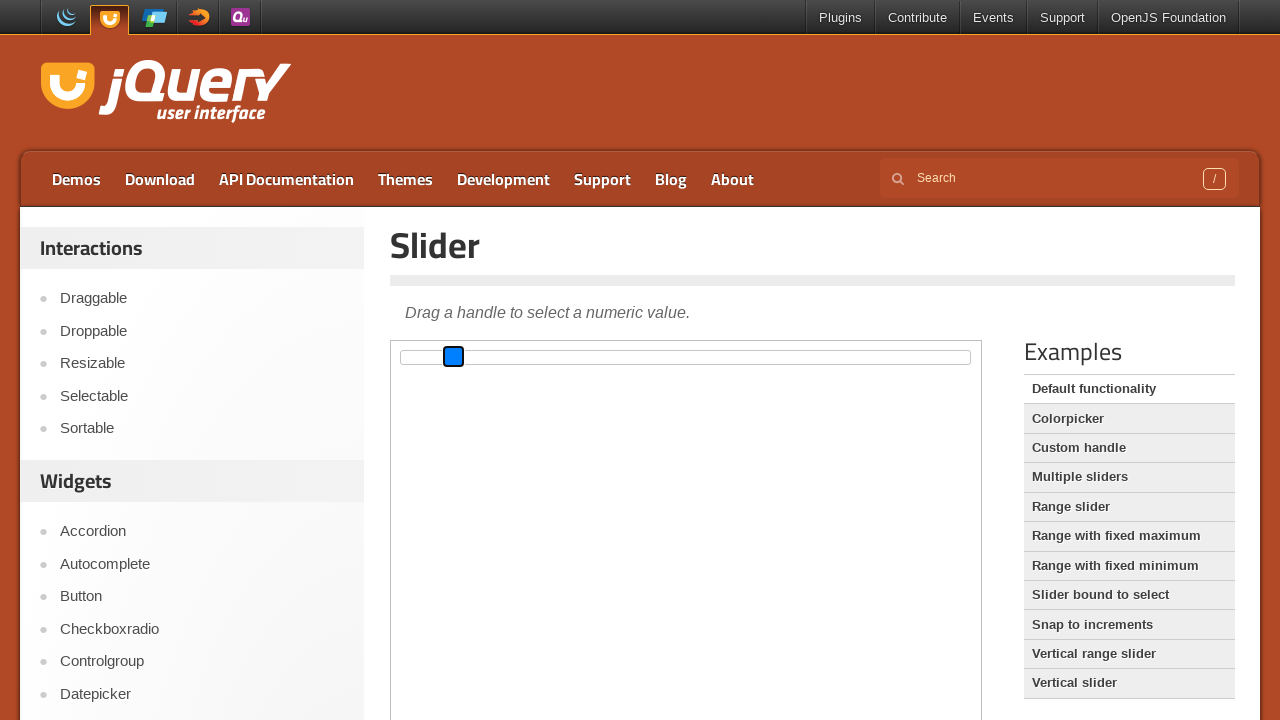

Released mouse button, slider drag completed at (460, 357)
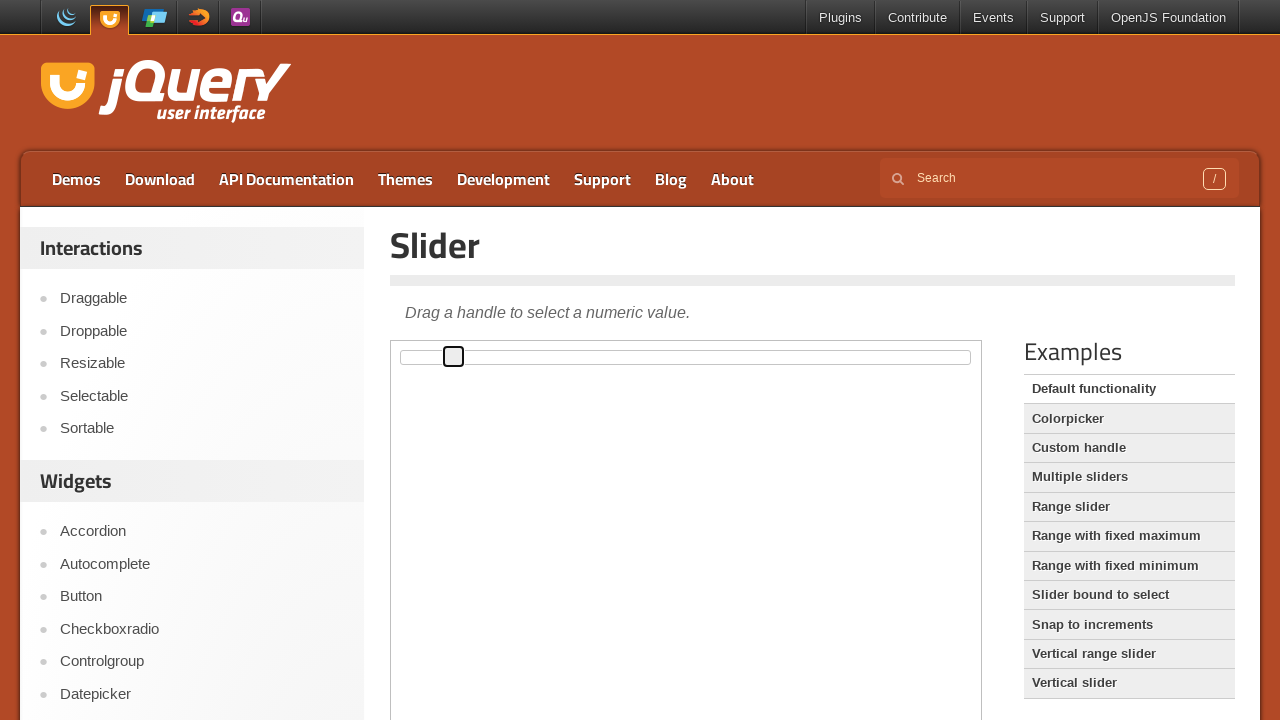

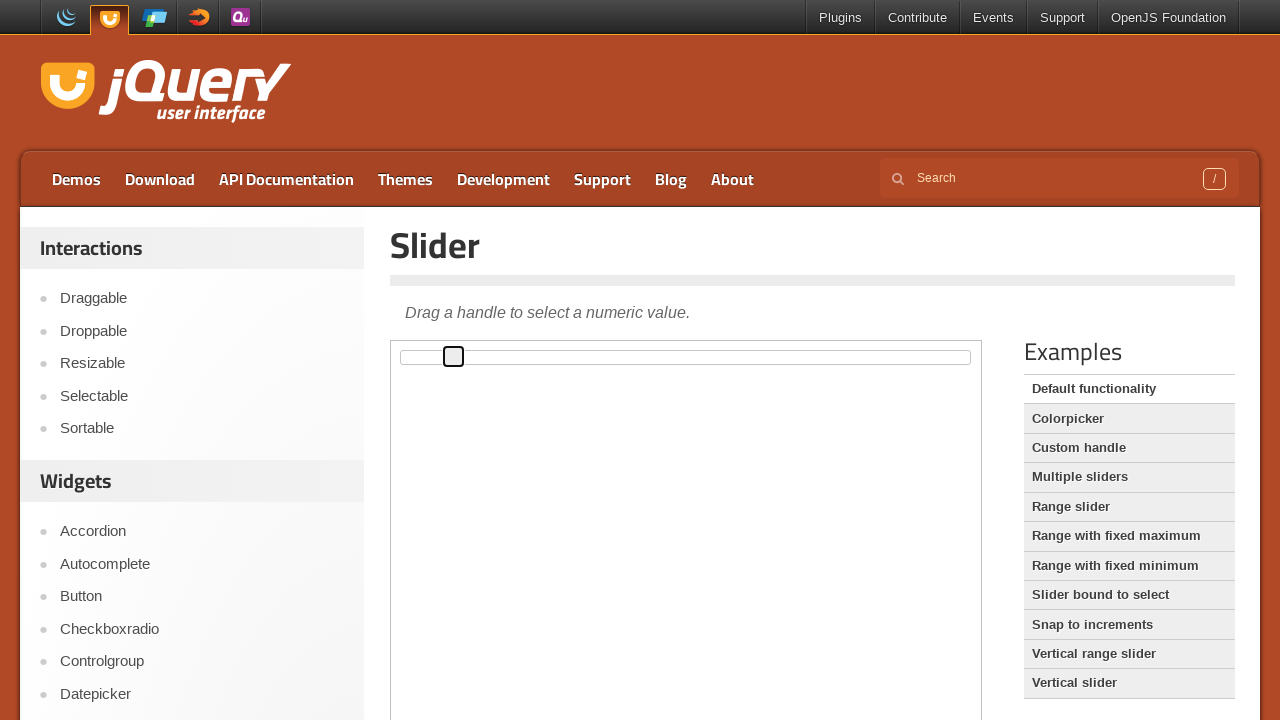